Tests handling of a JavaScript prompt popup by clicking a button, entering text into the prompt, and accepting it

Starting URL: https://demoqa.com/alerts

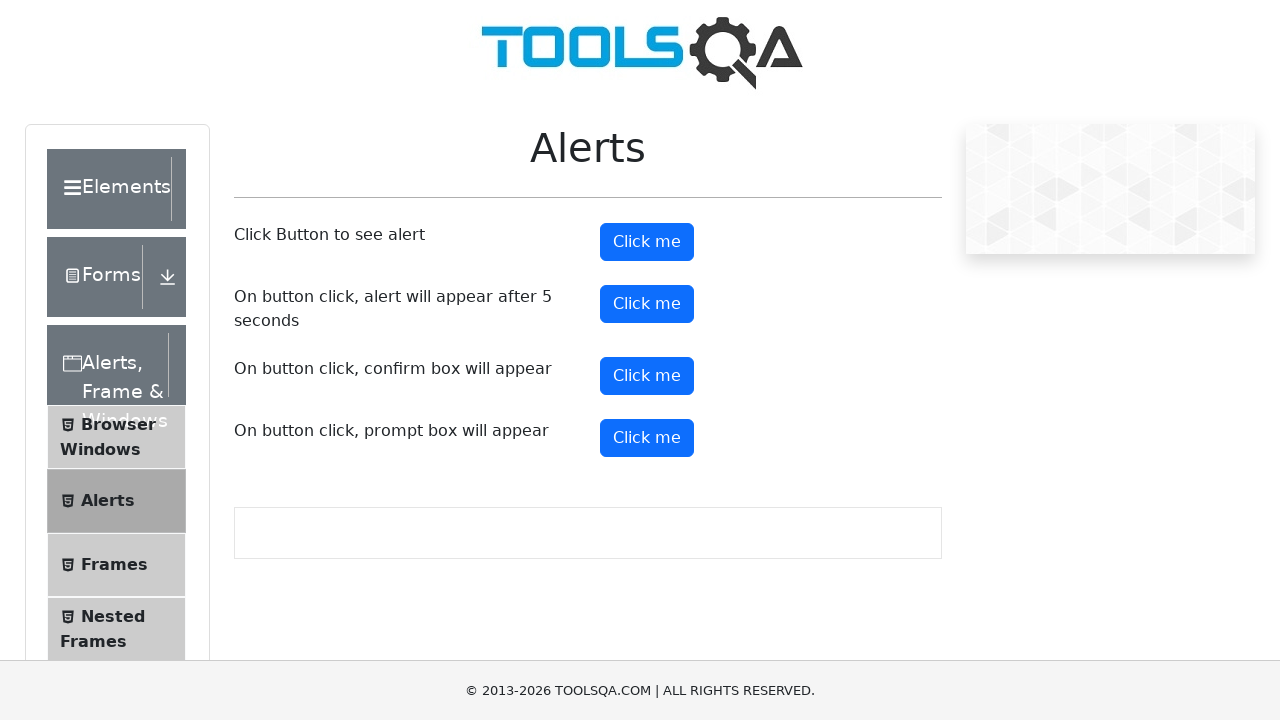

Set up dialog handler to accept prompt with text 'Marcus'
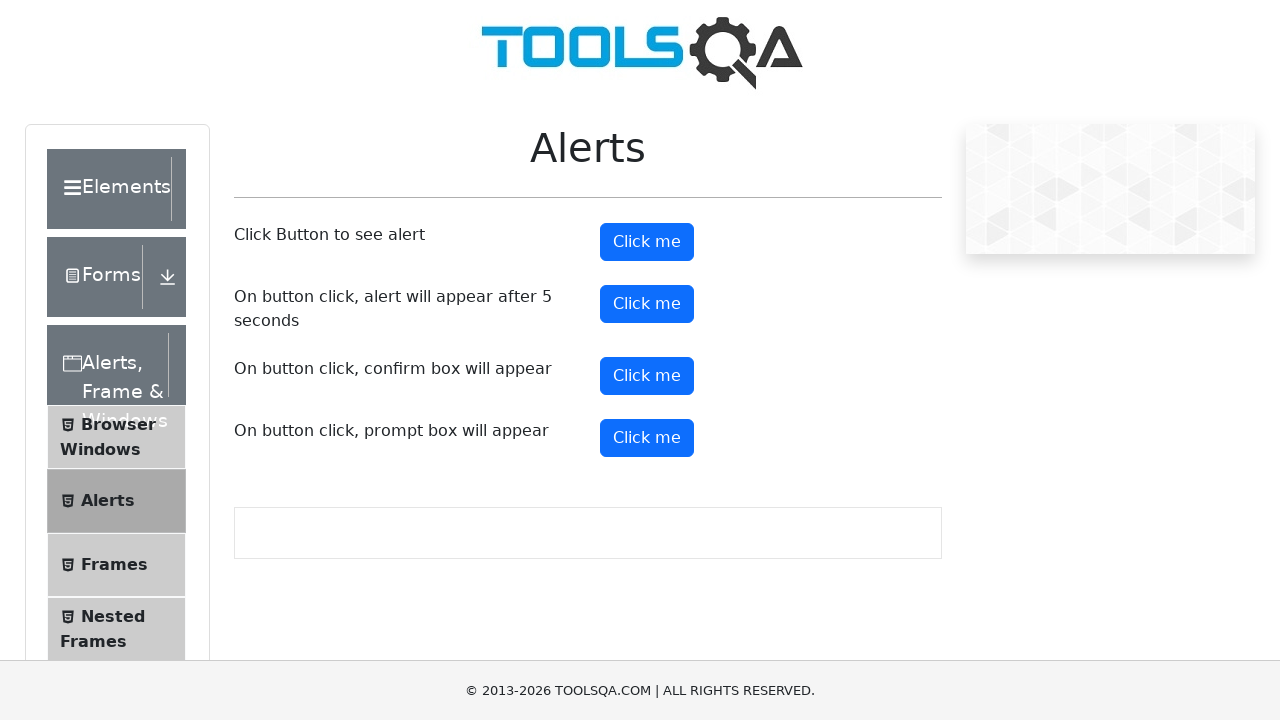

Clicked prompt button to trigger JavaScript prompt popup at (647, 438) on #promtButton
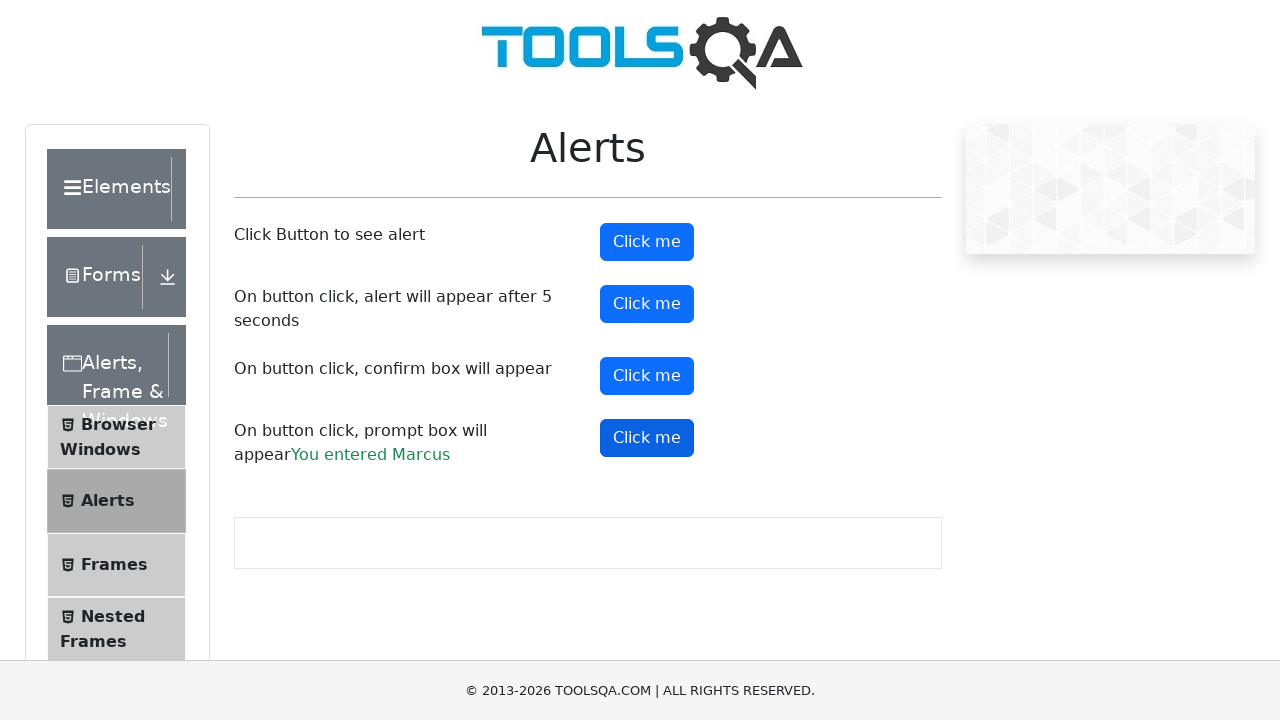

Waited for prompt dialog to be handled
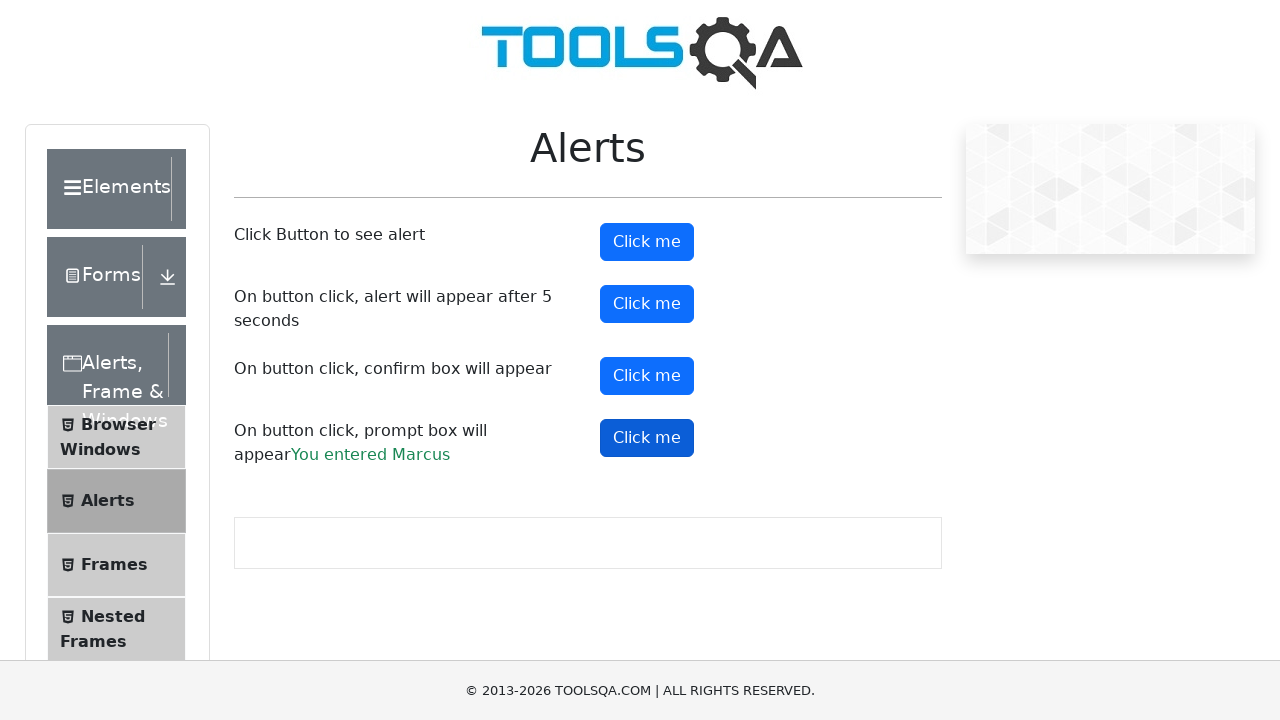

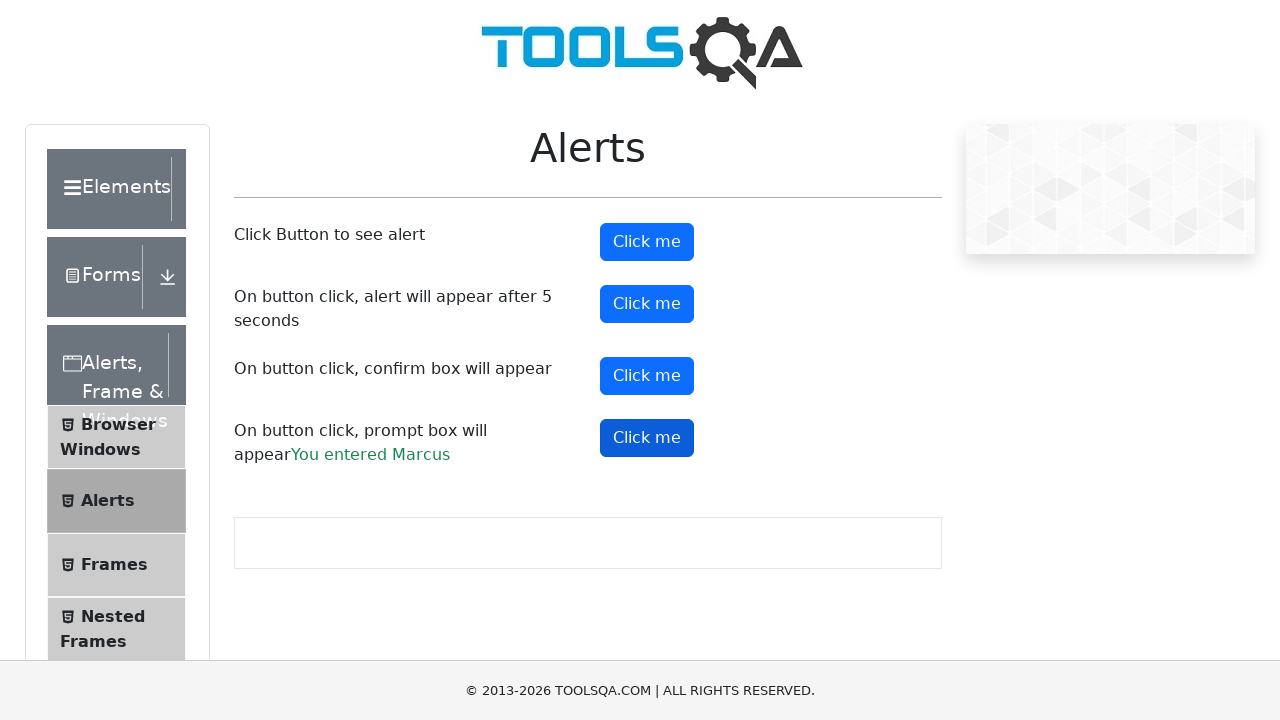